Tests dynamic dropdown functionality by clicking on origin station dropdown, selecting Bangalore (BLR), then selecting Bhopal (BHO) as destination station on a flight booking practice page.

Starting URL: https://rahulshettyacademy.com/dropdownsPractise/

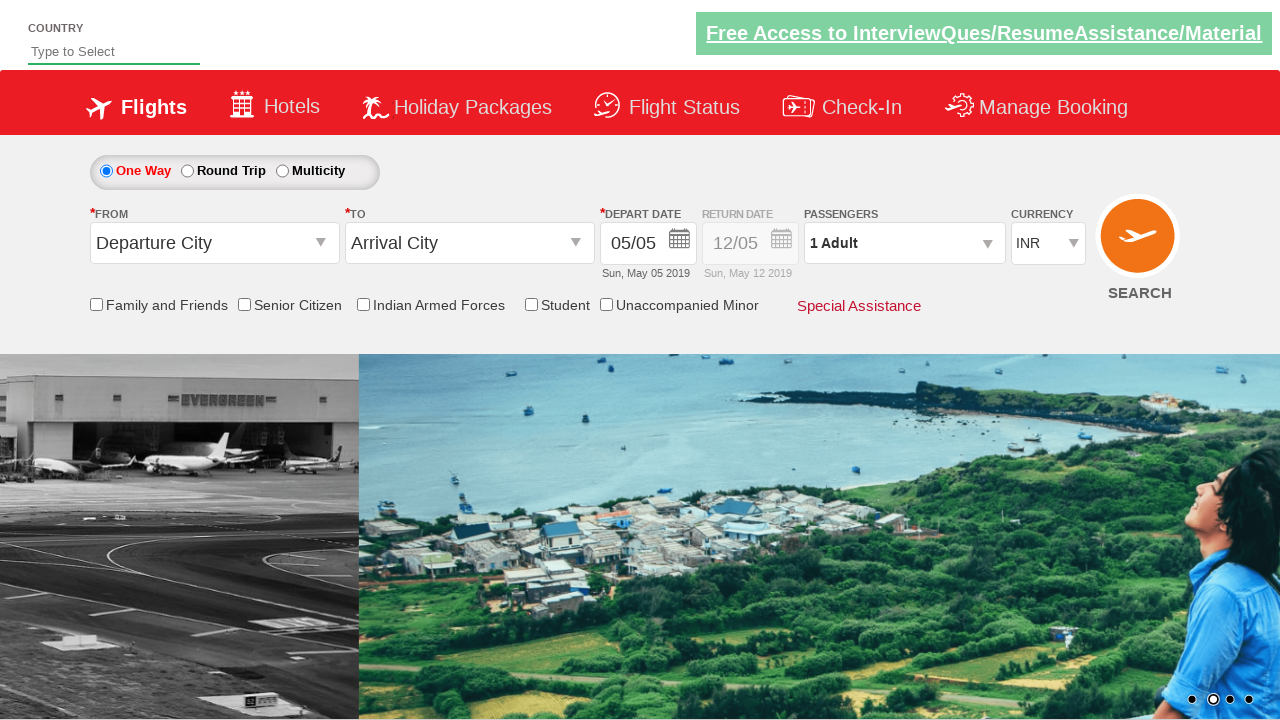

Clicked on origin station dropdown to open it at (214, 243) on #ctl00_mainContent_ddl_originStation1_CTXT
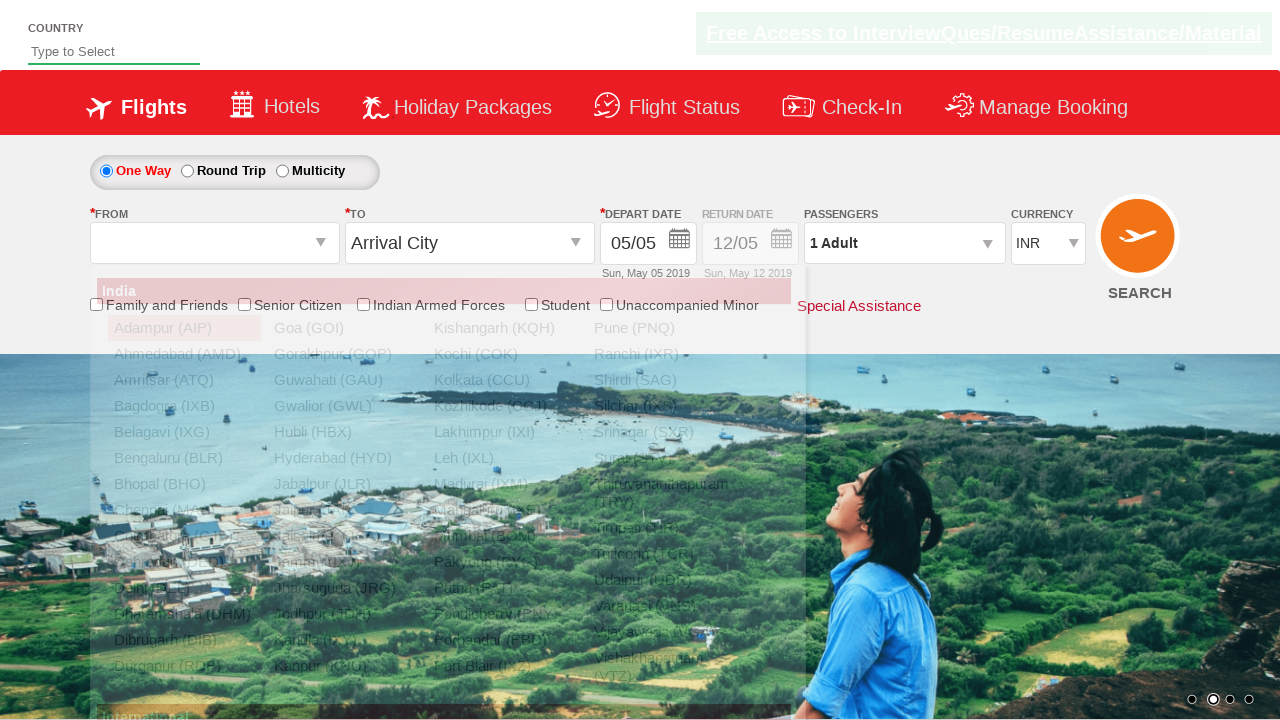

Selected Bangalore (BLR) as origin station at (184, 458) on a[value='BLR']
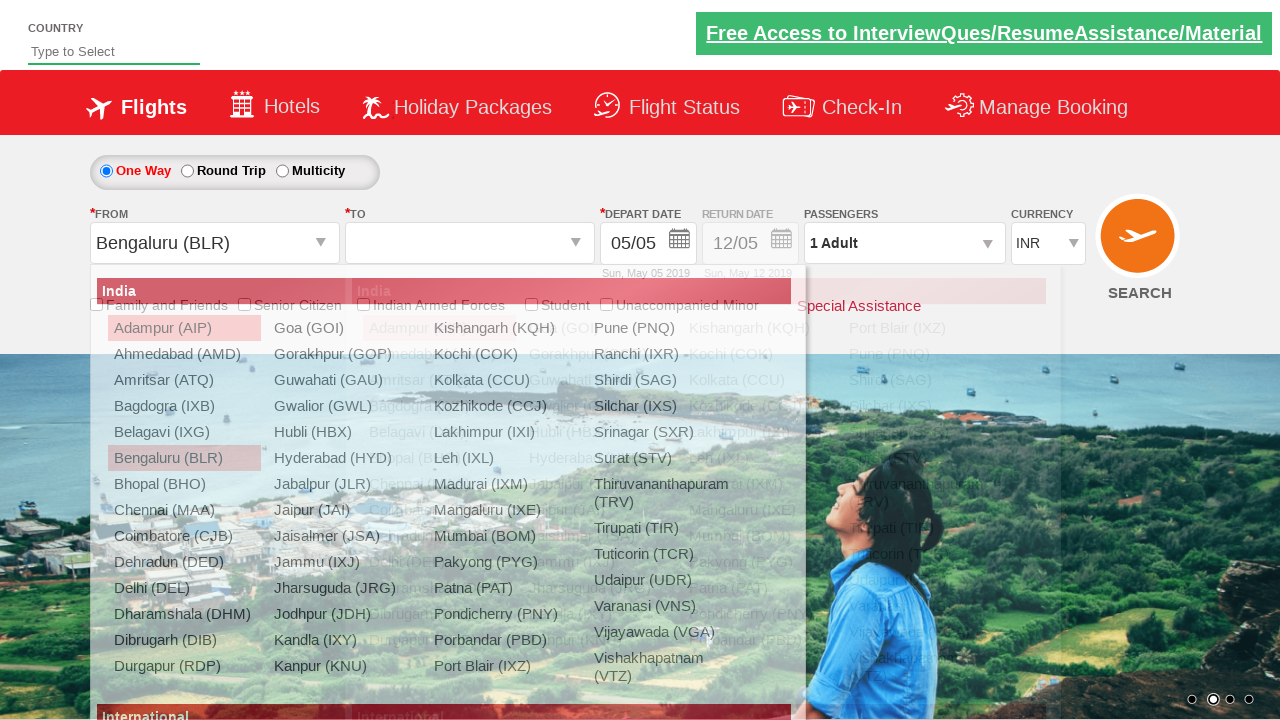

Waited for destination dropdown to be ready
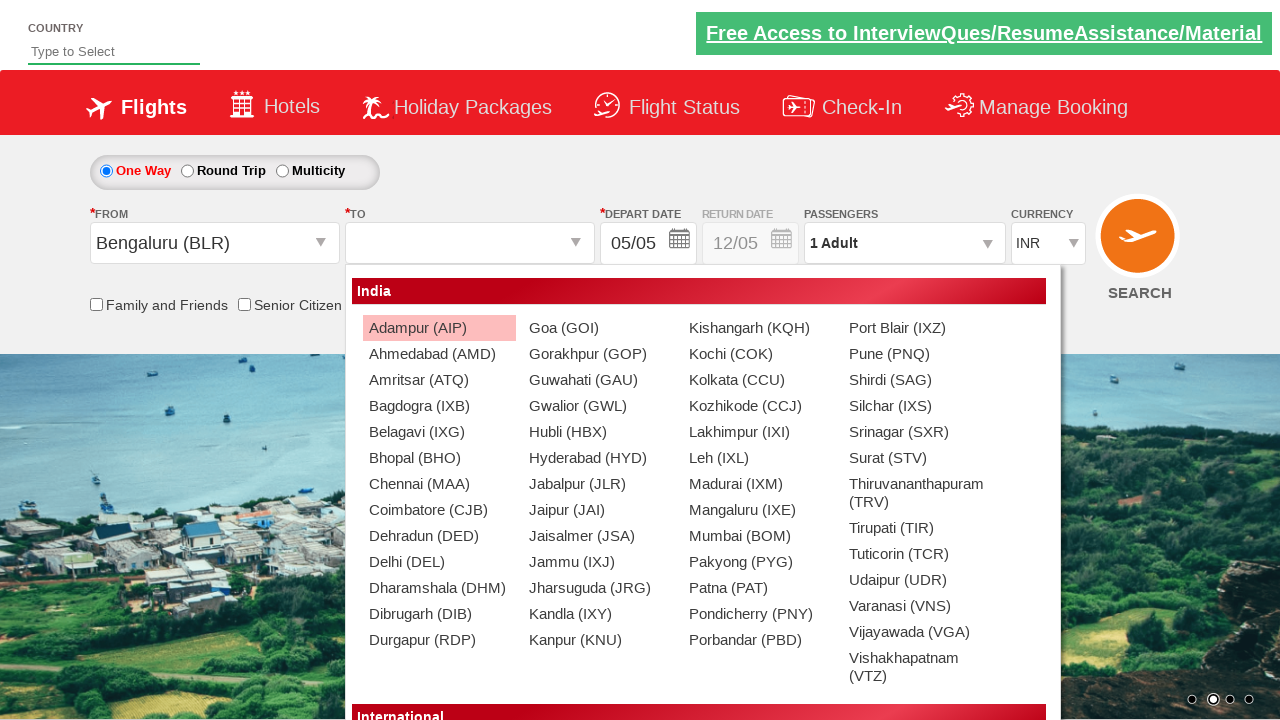

Selected Bhopal (BHO) as destination station at (439, 458) on #glsctl00_mainContent_ddl_destinationStation1_CTNR a[value='BHO']
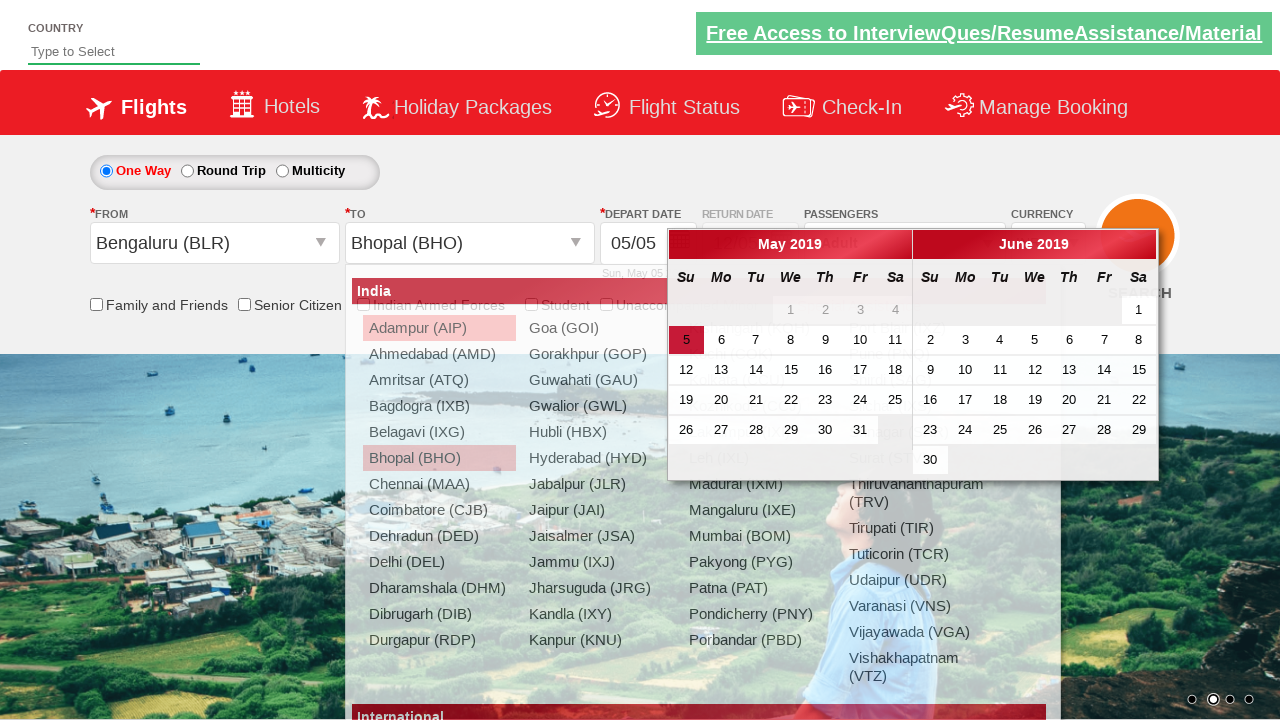

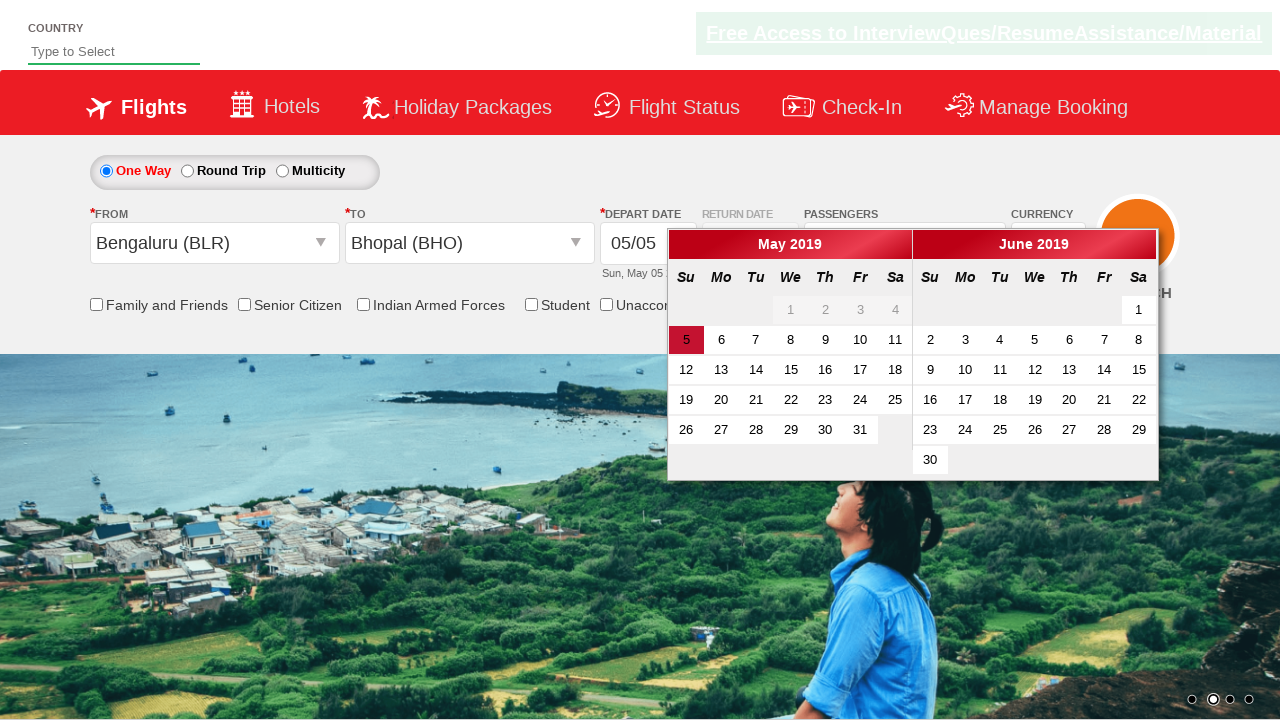